Tests entering text into the username field using send_keys functionality

Starting URL: https://the-internet.herokuapp.com/login

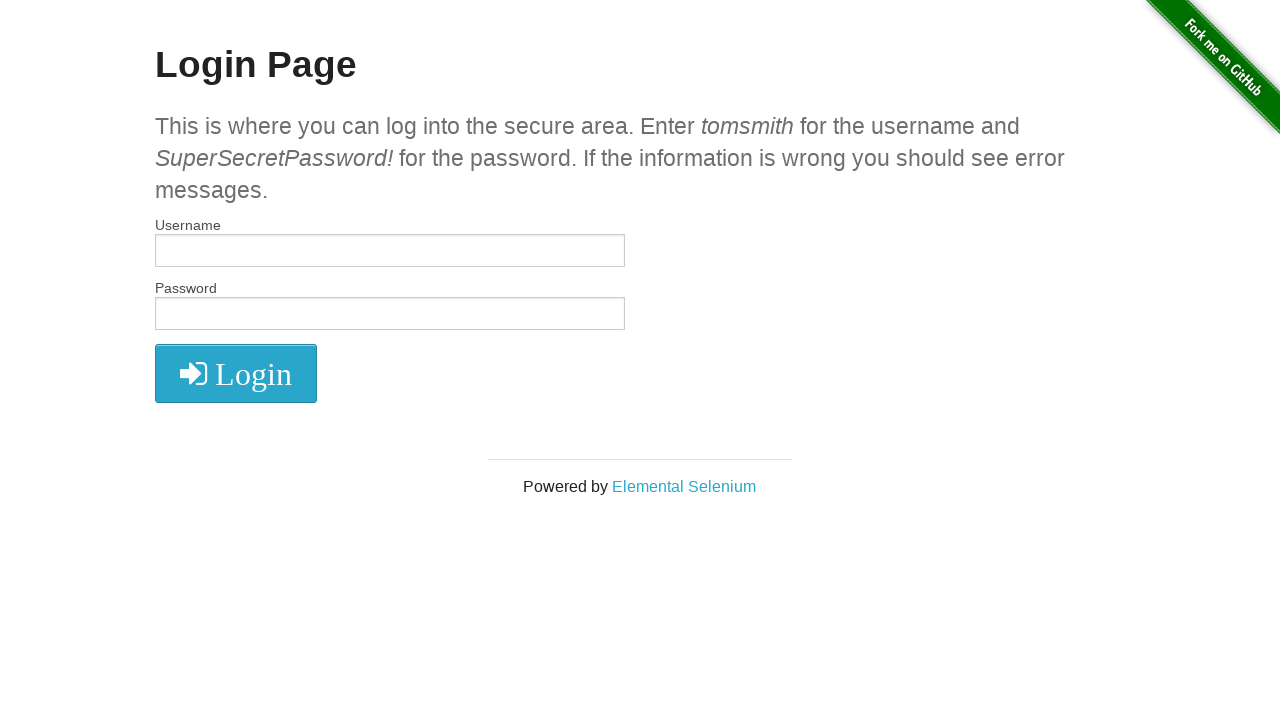

Entered 'Username' into the username field using send_keys functionality on input[name='username']
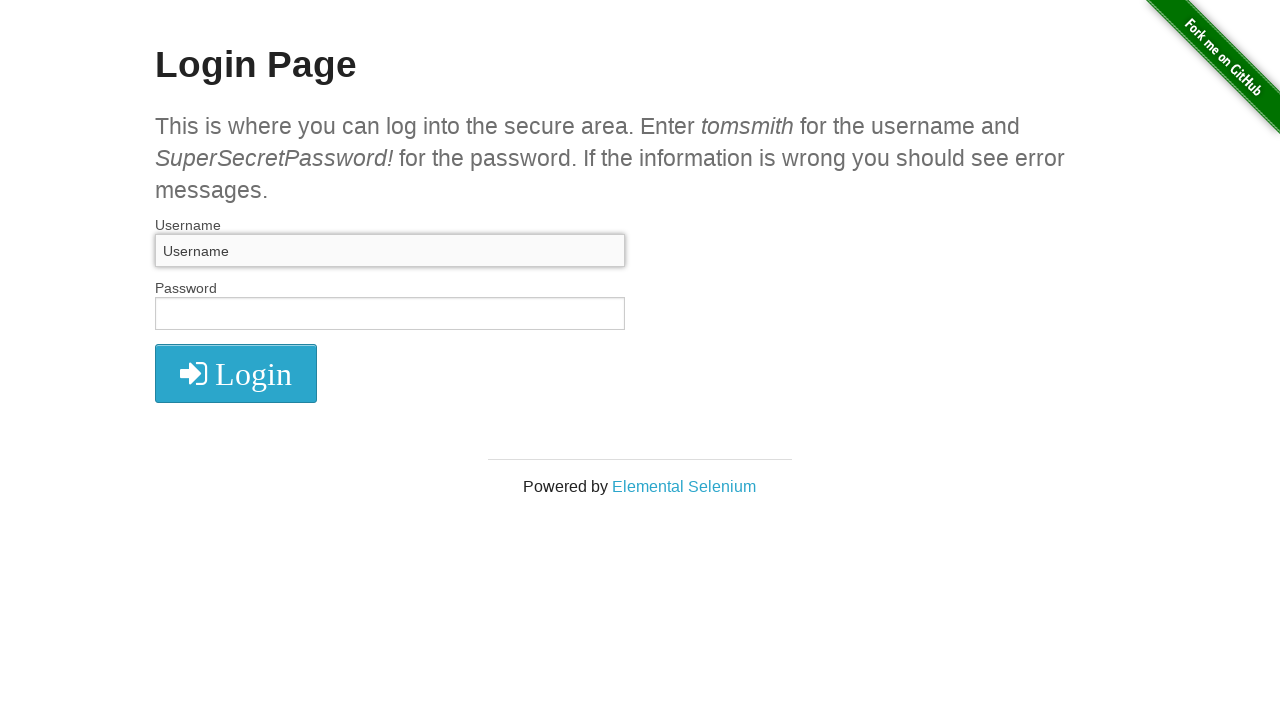

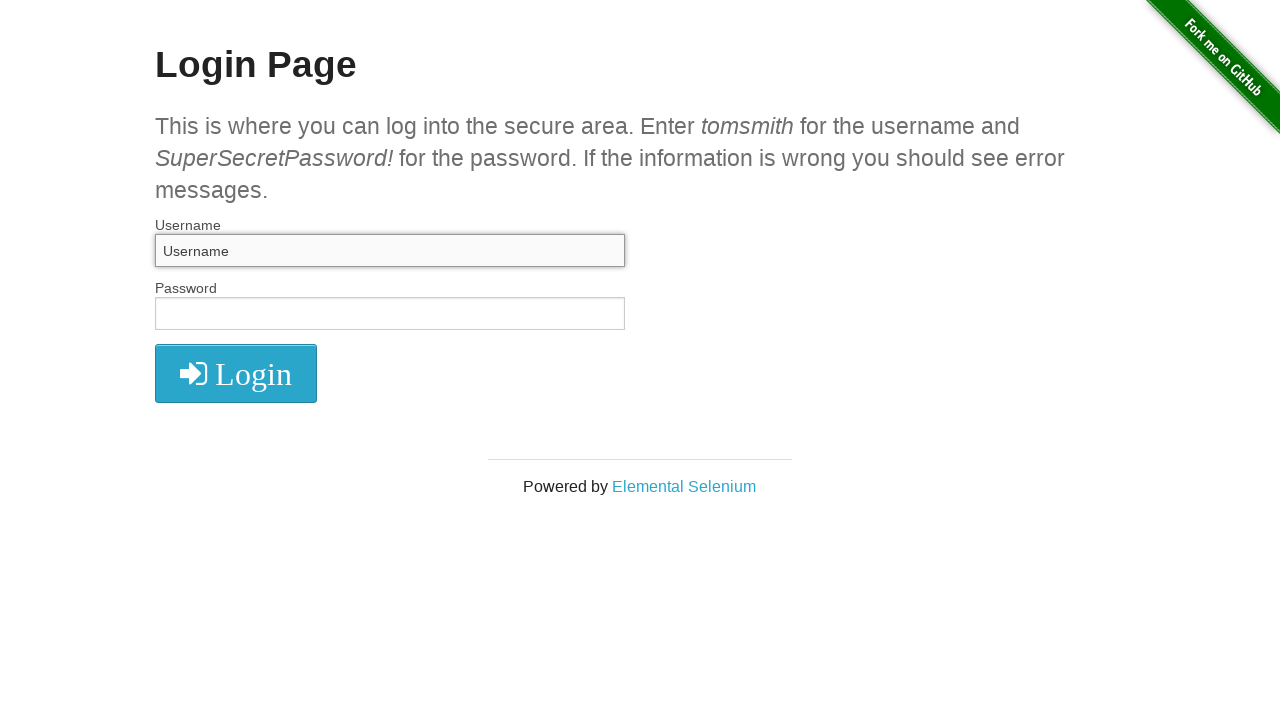